Tests that edits are cancelled when pressing Escape key

Starting URL: https://demo.playwright.dev/todomvc

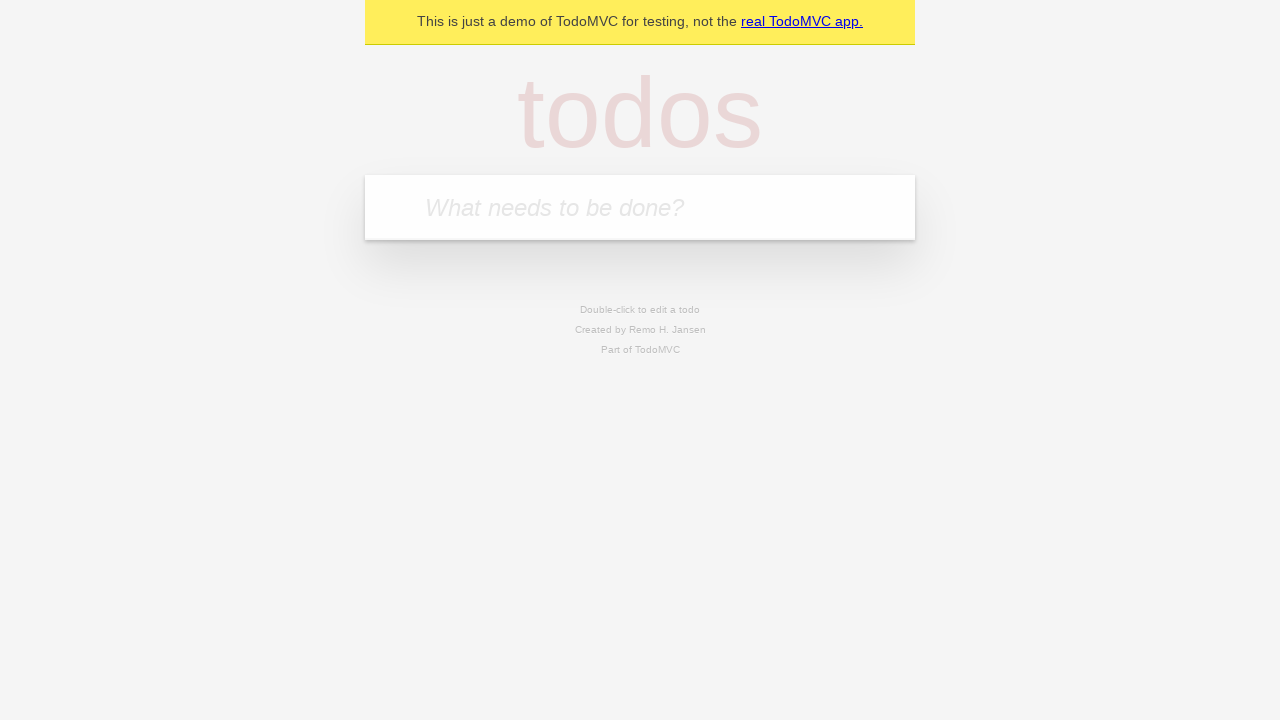

Filled todo input with 'buy some cheese' on internal:attr=[placeholder="What needs to be done?"i]
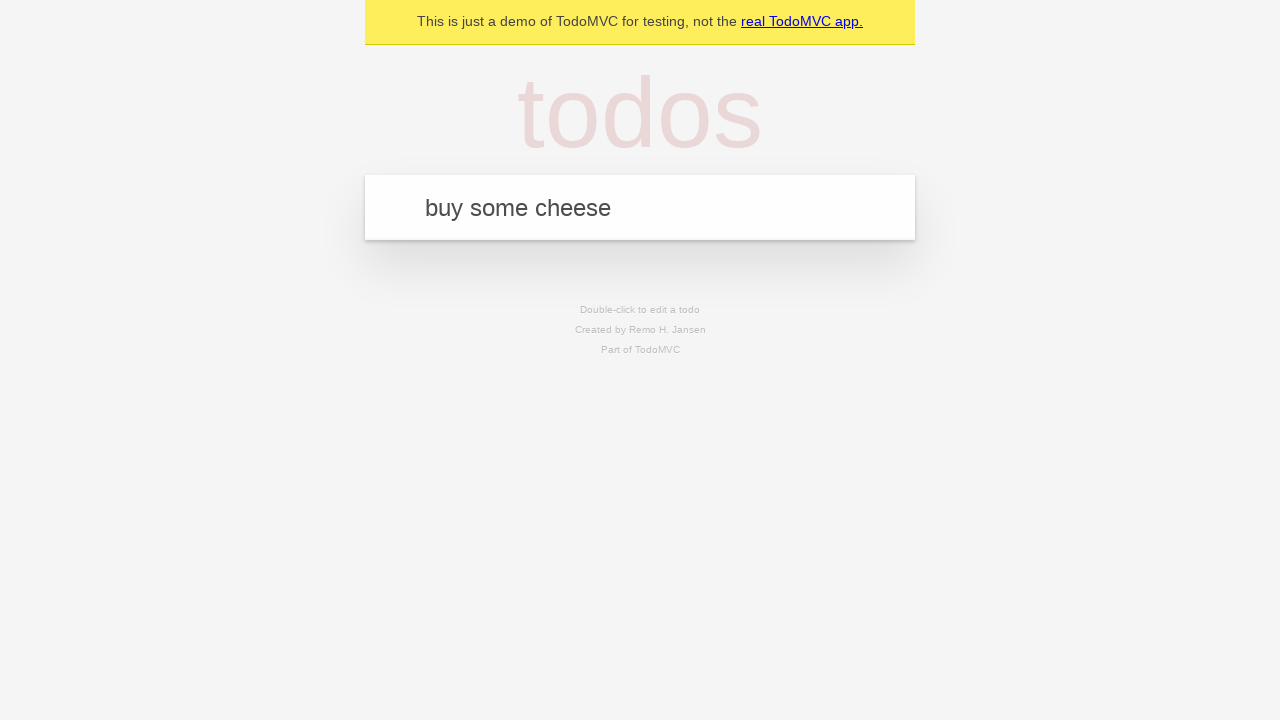

Pressed Enter to create todo 'buy some cheese' on internal:attr=[placeholder="What needs to be done?"i]
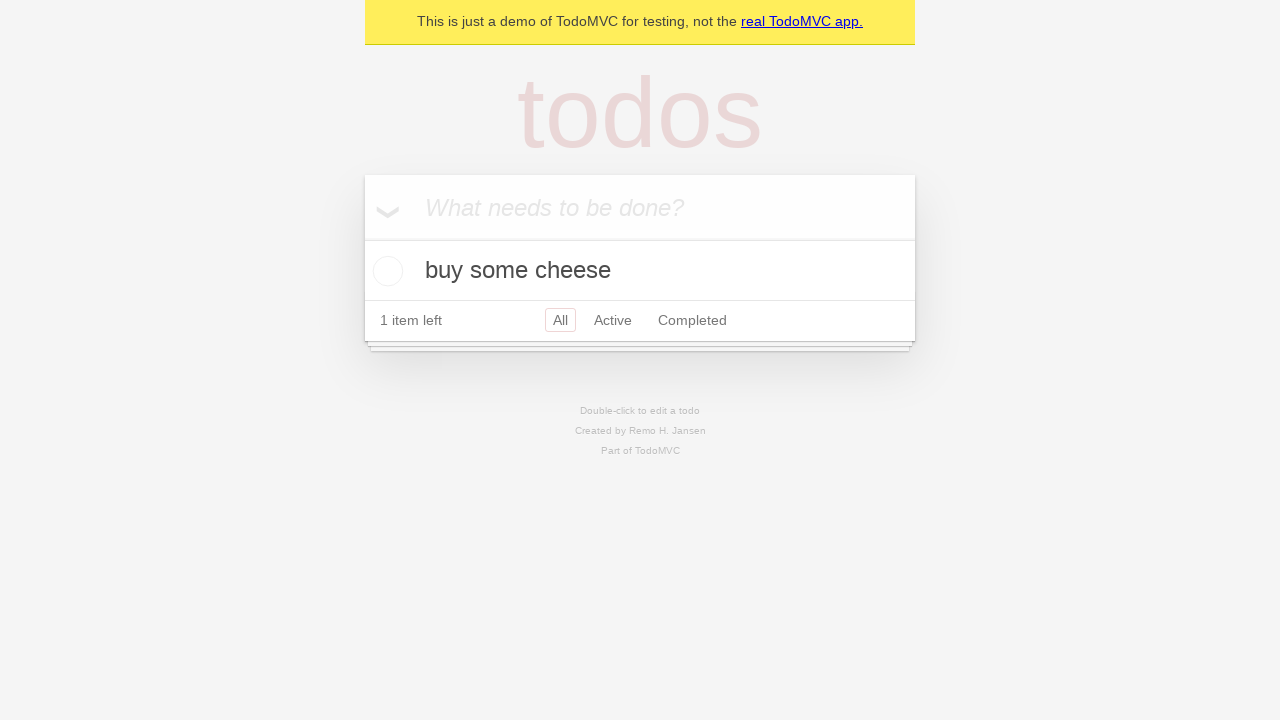

Filled todo input with 'feed the cat' on internal:attr=[placeholder="What needs to be done?"i]
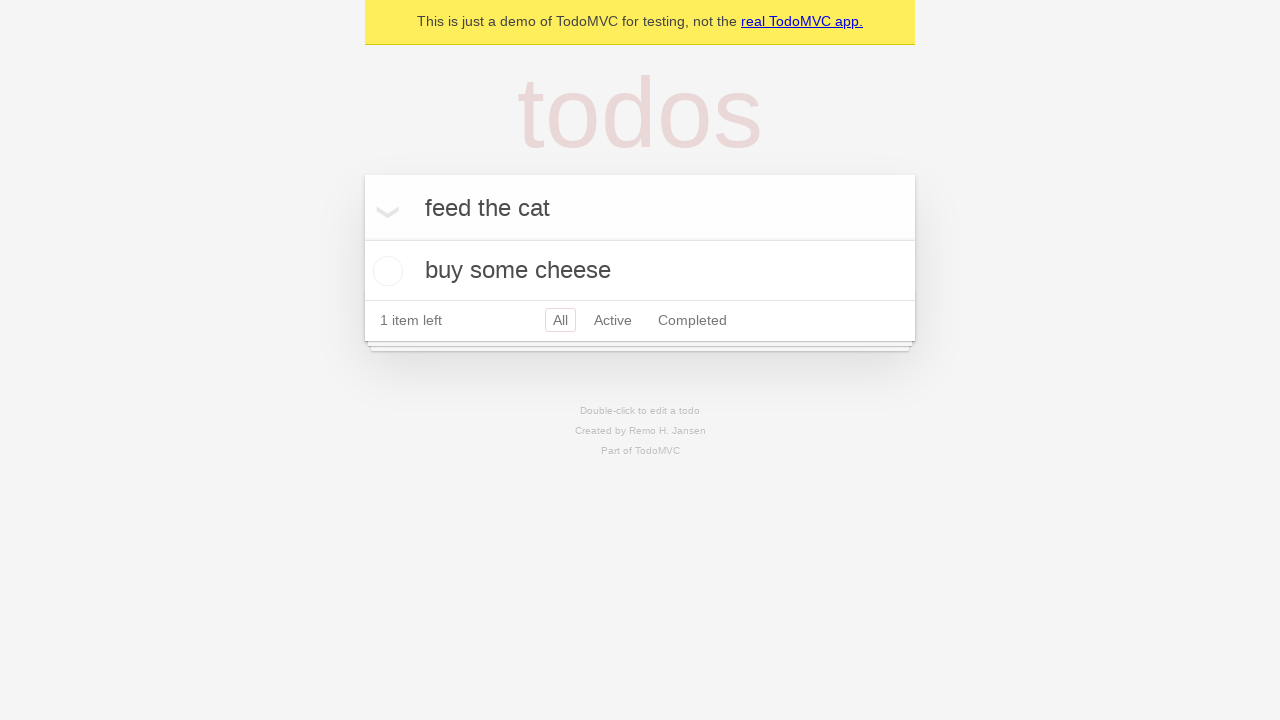

Pressed Enter to create todo 'feed the cat' on internal:attr=[placeholder="What needs to be done?"i]
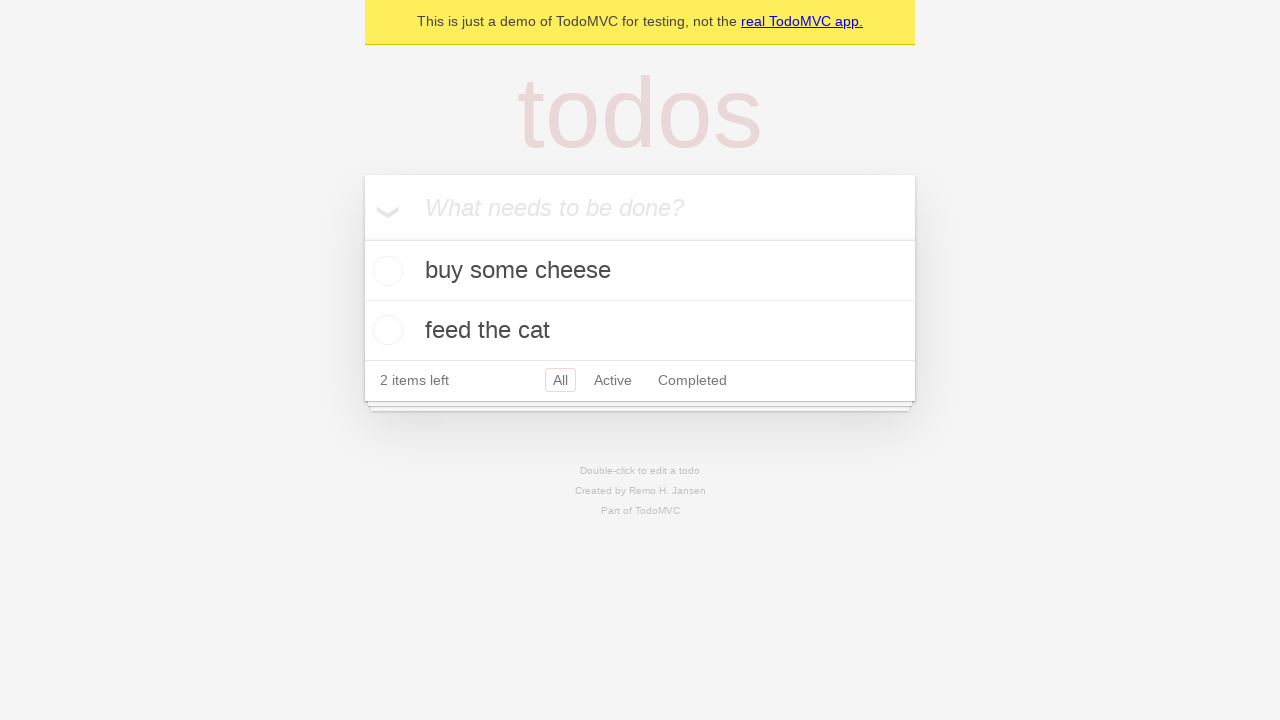

Filled todo input with 'book a doctors appointment' on internal:attr=[placeholder="What needs to be done?"i]
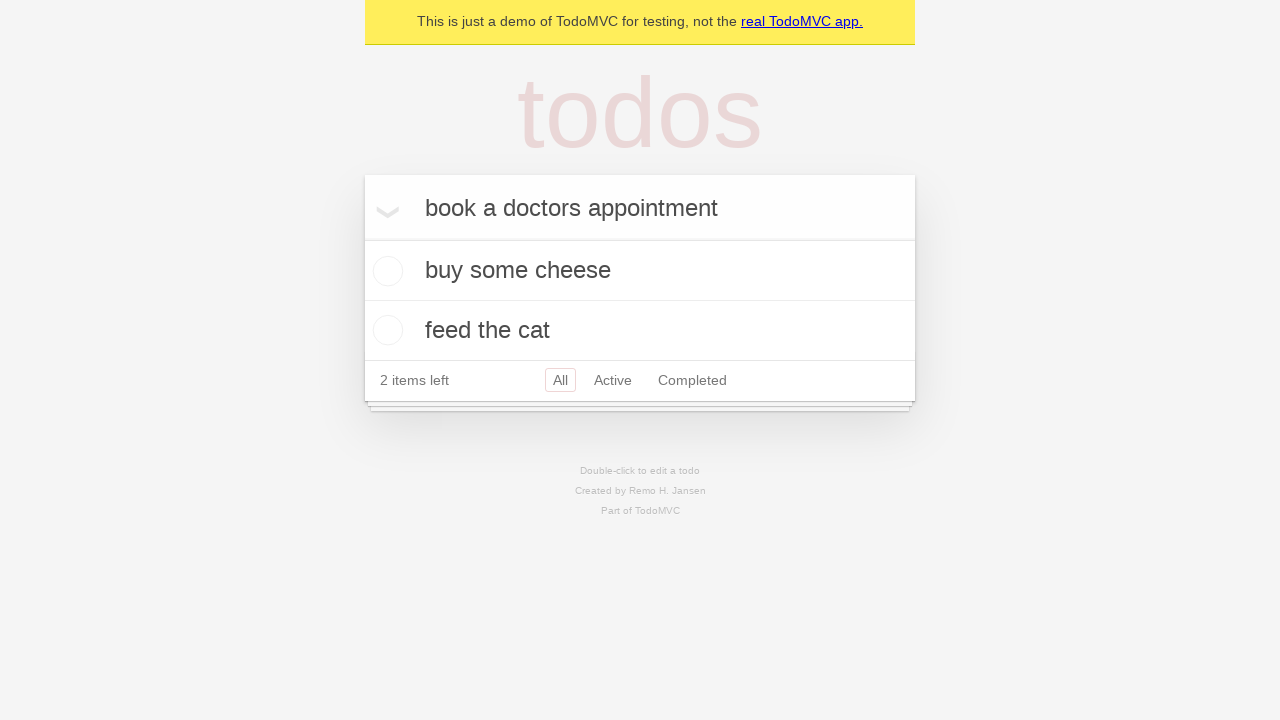

Pressed Enter to create todo 'book a doctors appointment' on internal:attr=[placeholder="What needs to be done?"i]
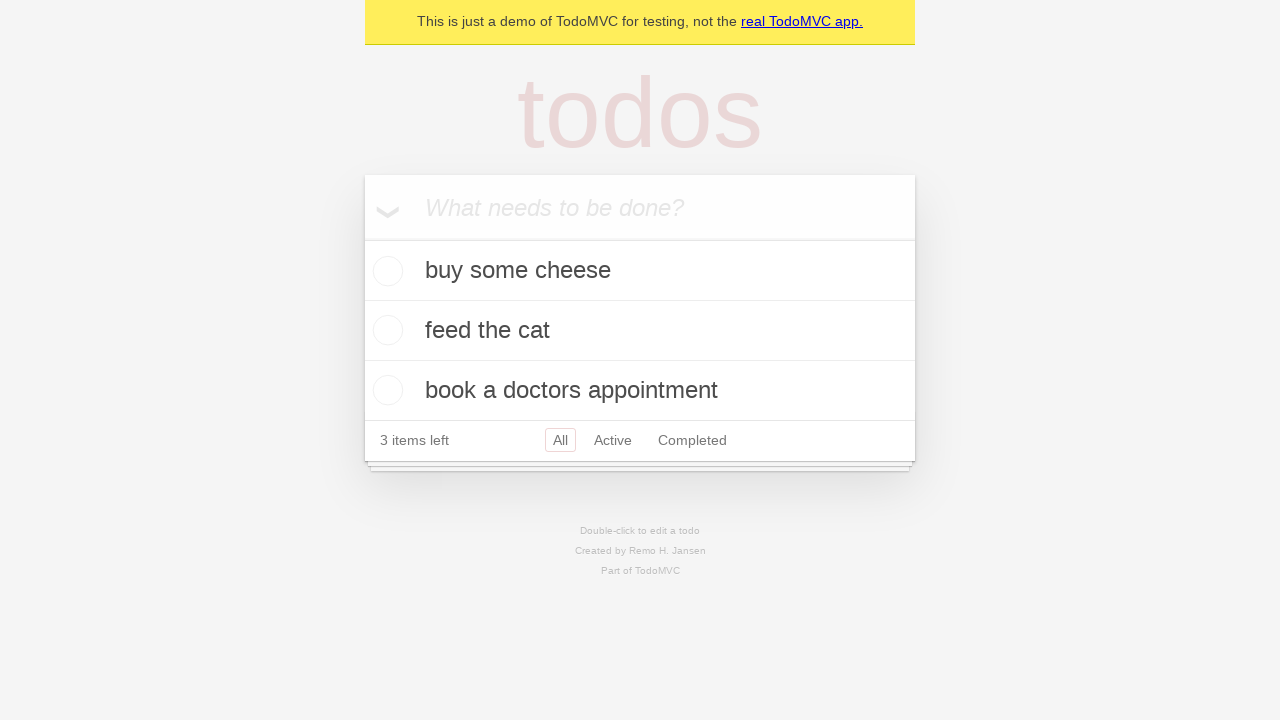

Waited for all 3 todo items to be created
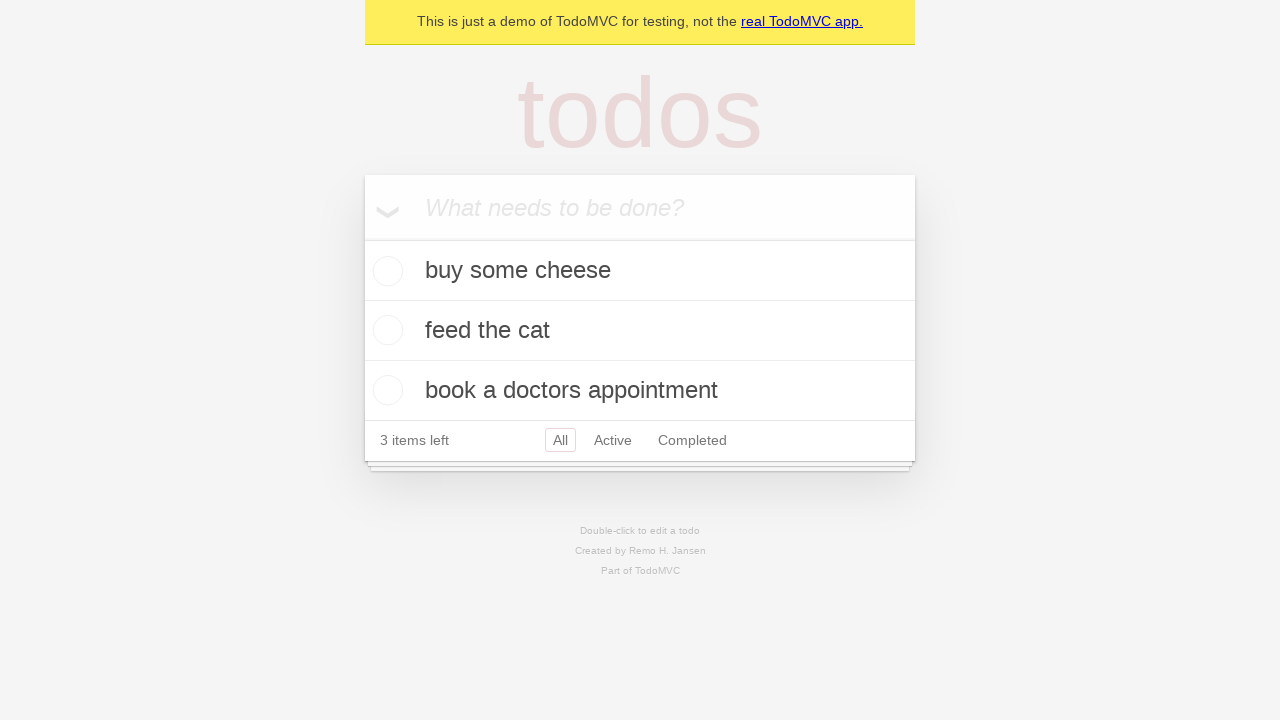

Double-clicked second todo item to enter edit mode at (640, 331) on internal:testid=[data-testid="todo-item"s] >> nth=1
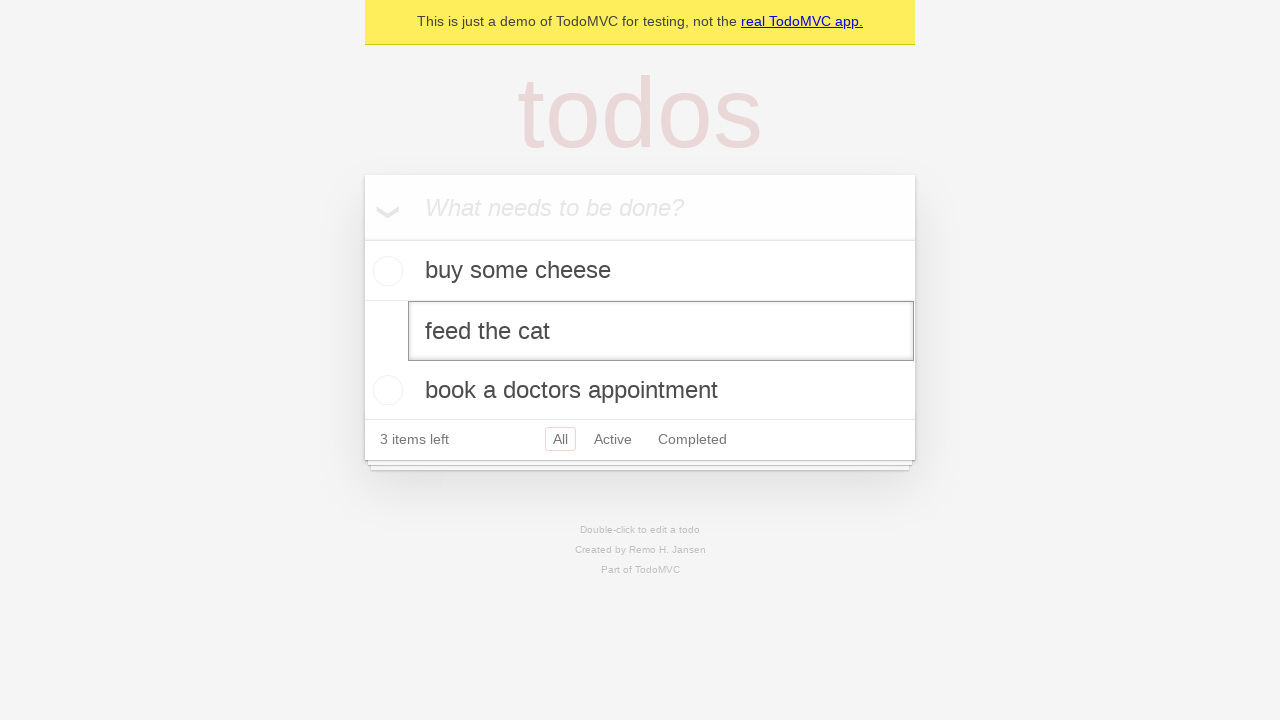

Filled edit textbox with new text 'buy some sausages' on internal:testid=[data-testid="todo-item"s] >> nth=1 >> internal:role=textbox[nam
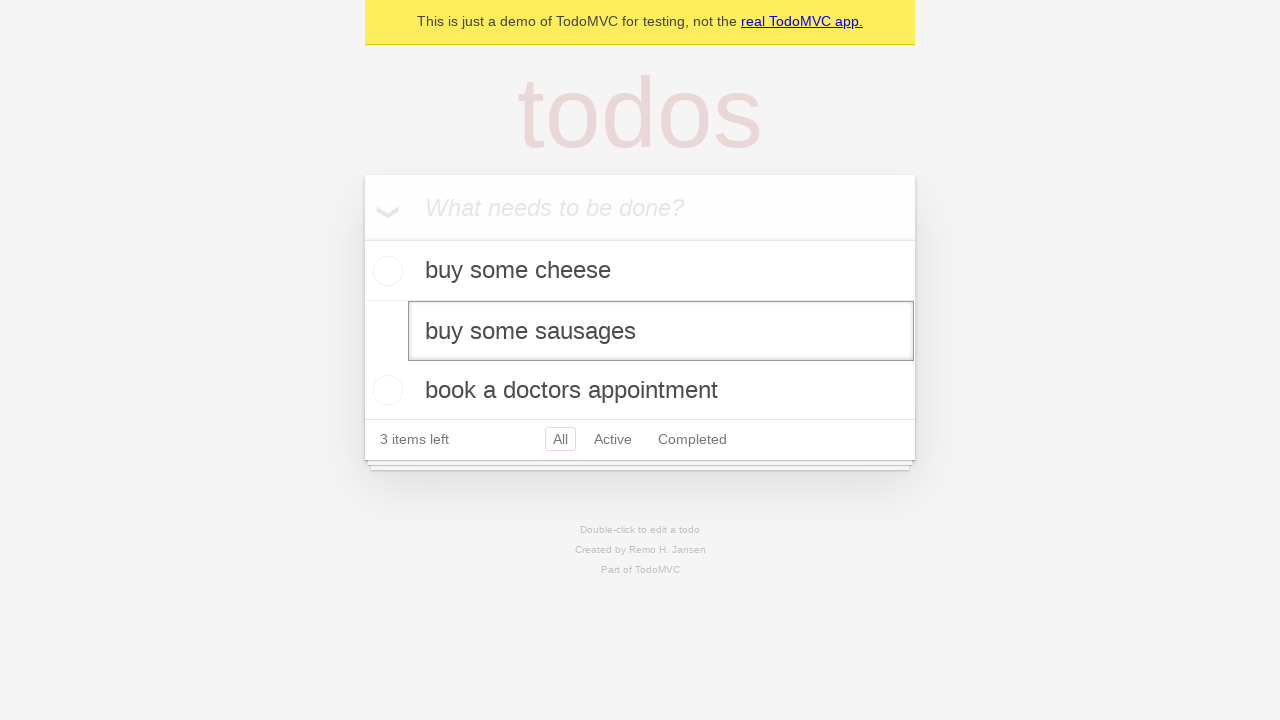

Pressed Escape key to cancel edits on internal:testid=[data-testid="todo-item"s] >> nth=1 >> internal:role=textbox[nam
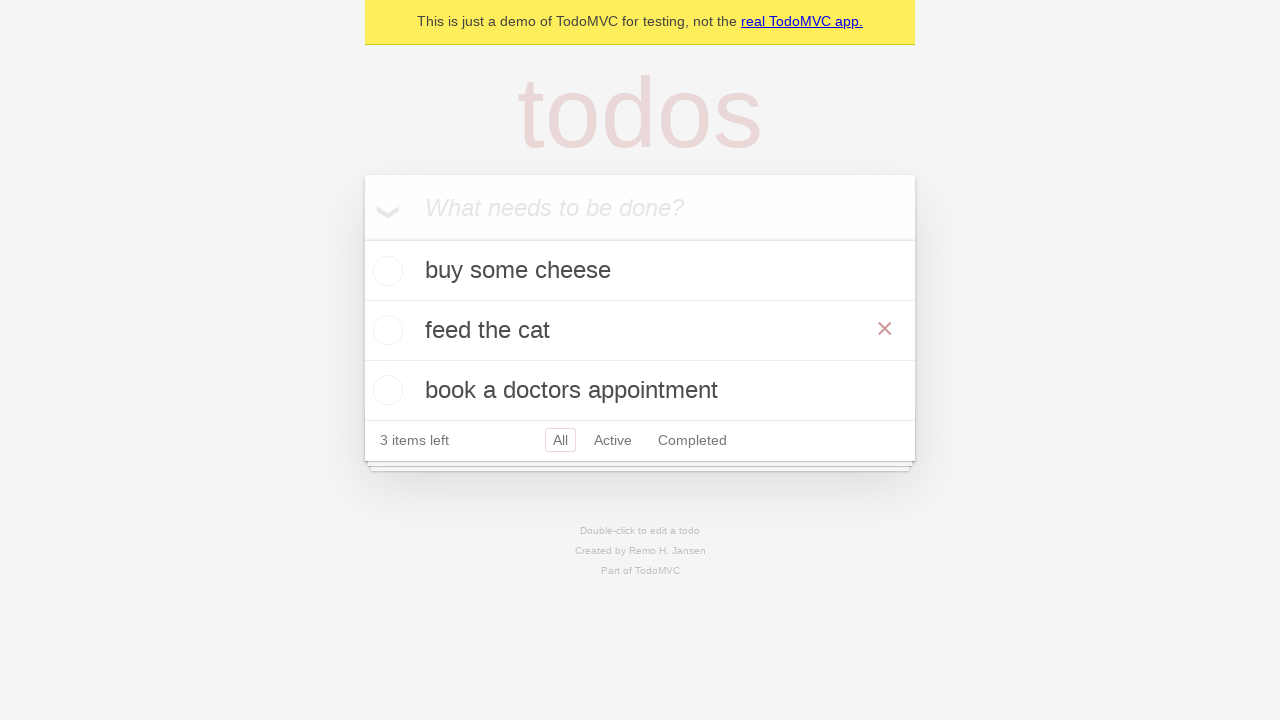

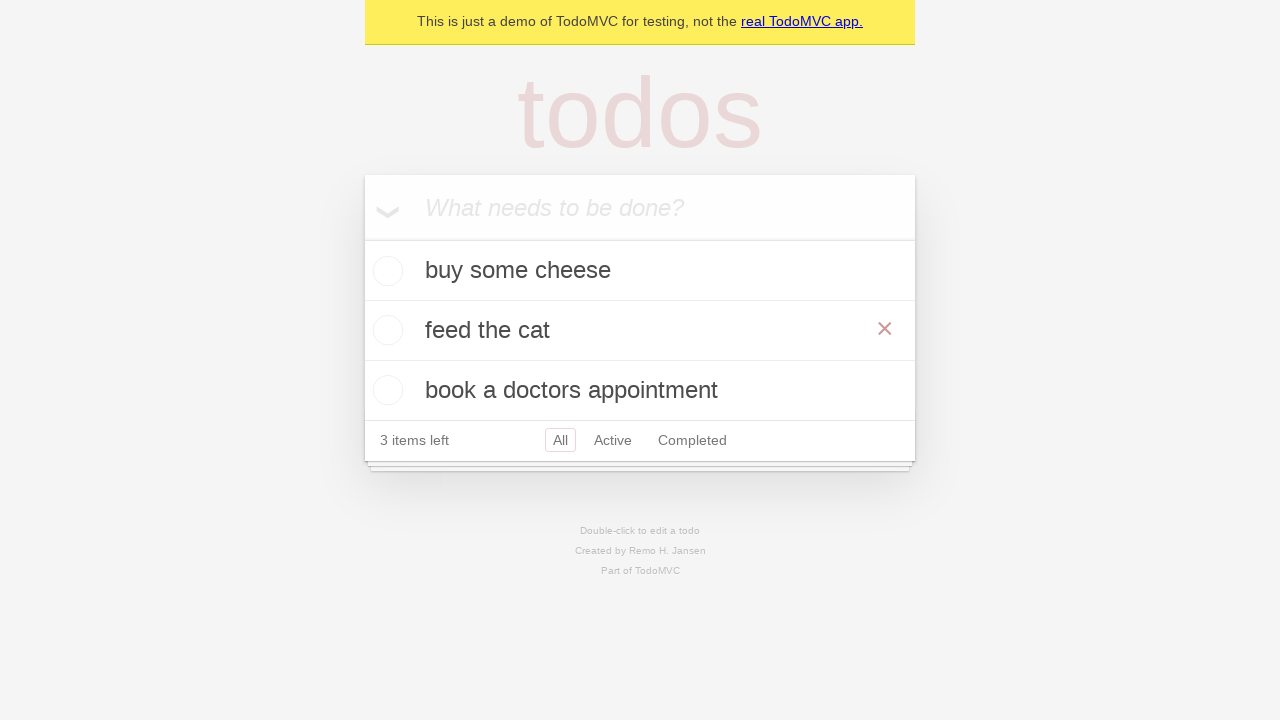